Tests navigation to the frames page and switches to a frame to verify the title within the frame.

Starting URL: https://bonigarcia.dev/selenium-webdriver-java/

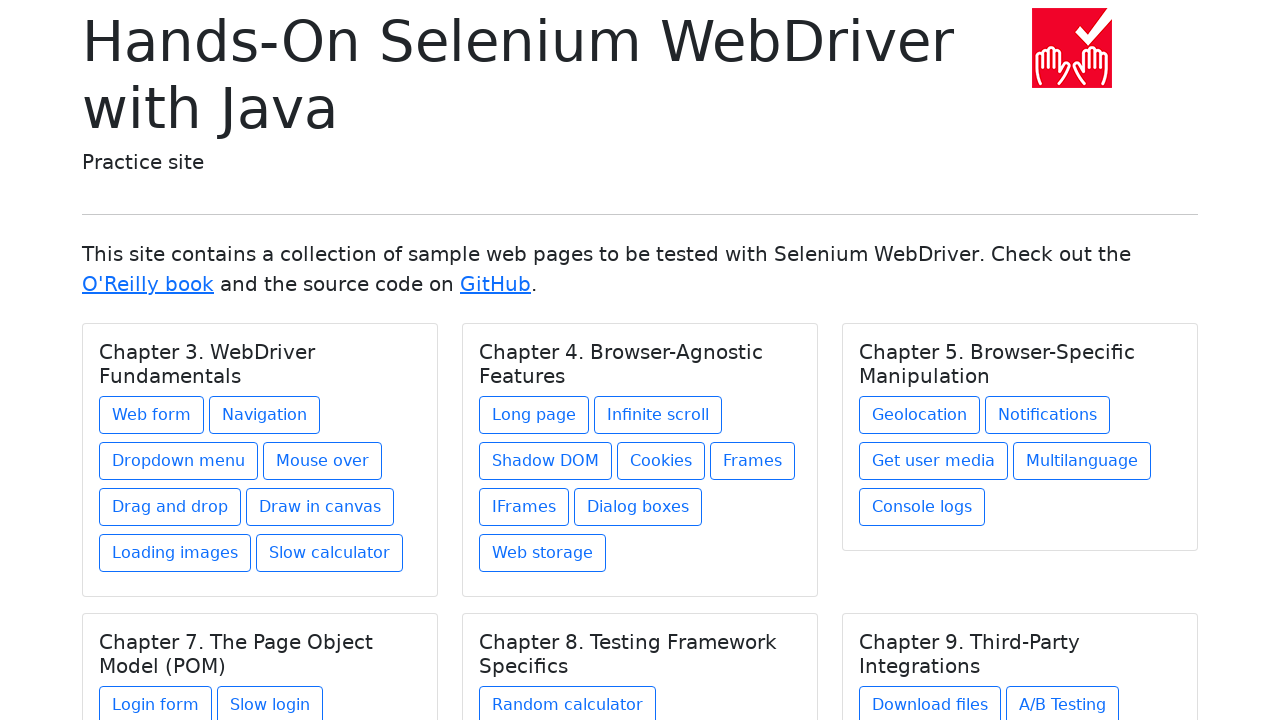

Navigated to the starting URL
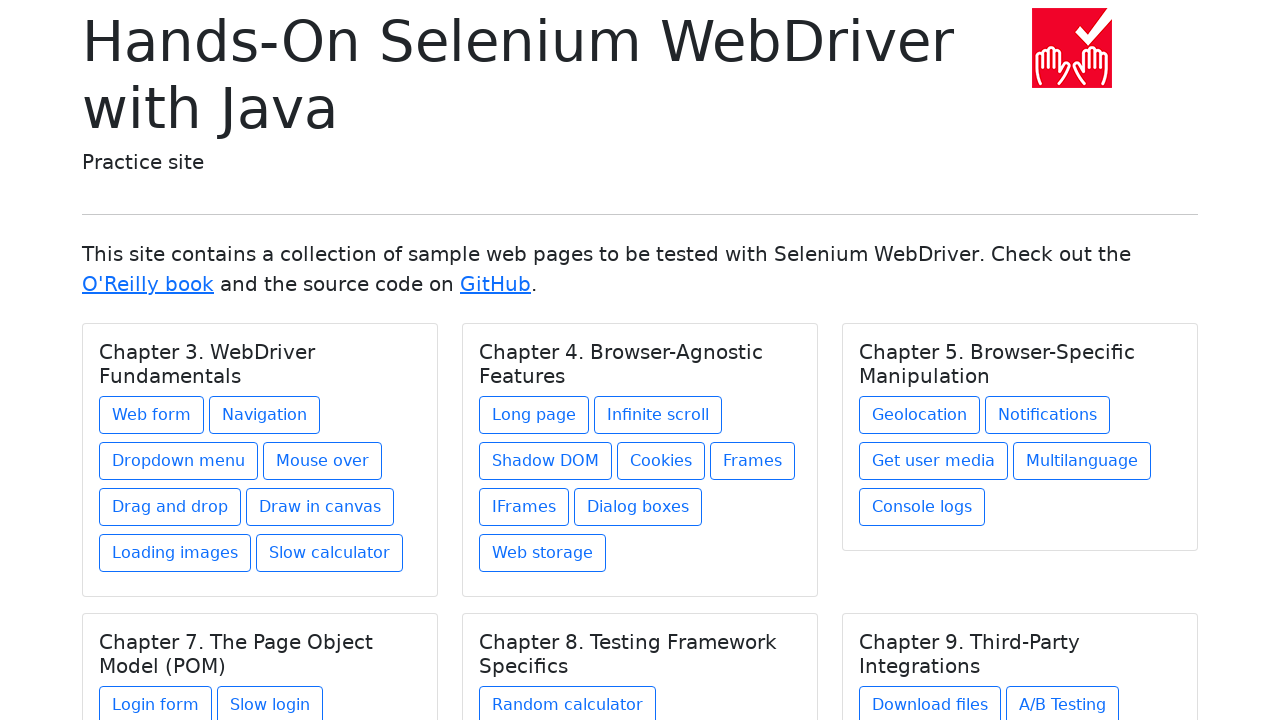

Clicked on the Frames link under Chapter 4 at (752, 461) on xpath=//h5[text() = 'Chapter 4. Browser-Agnostic Features']/../a[@href = 'frames
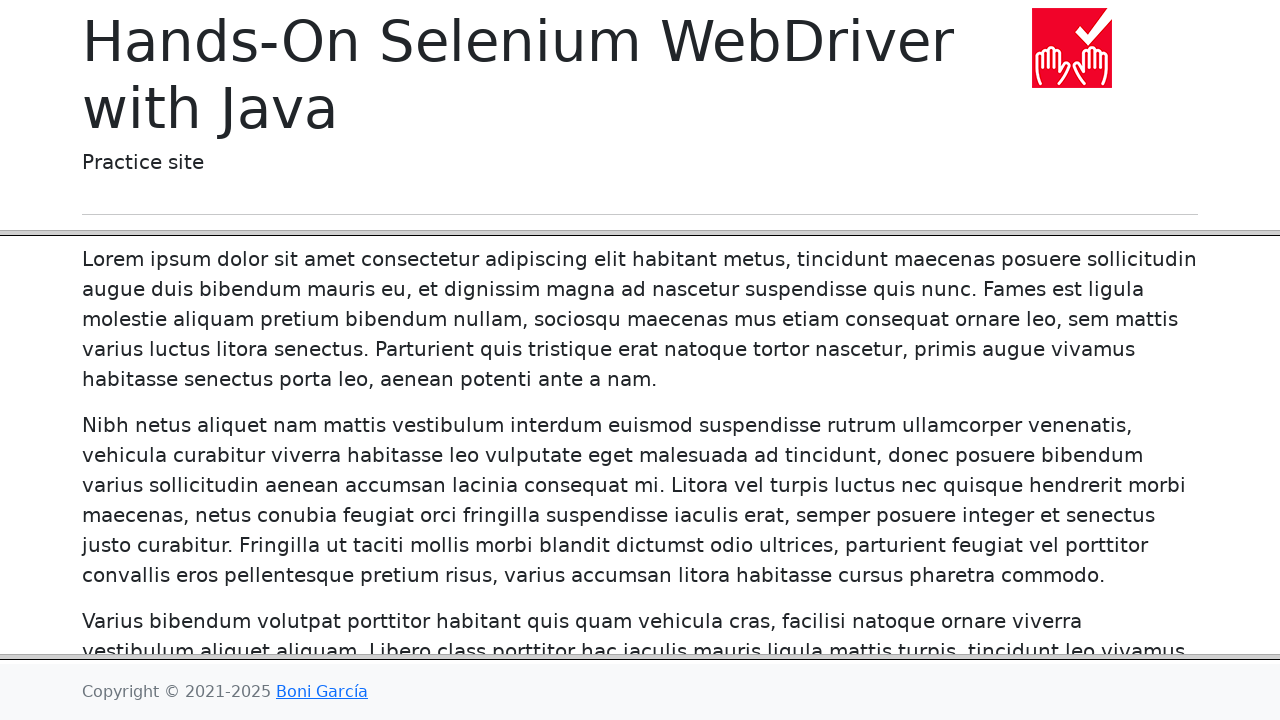

Frame 'frame-header' loaded
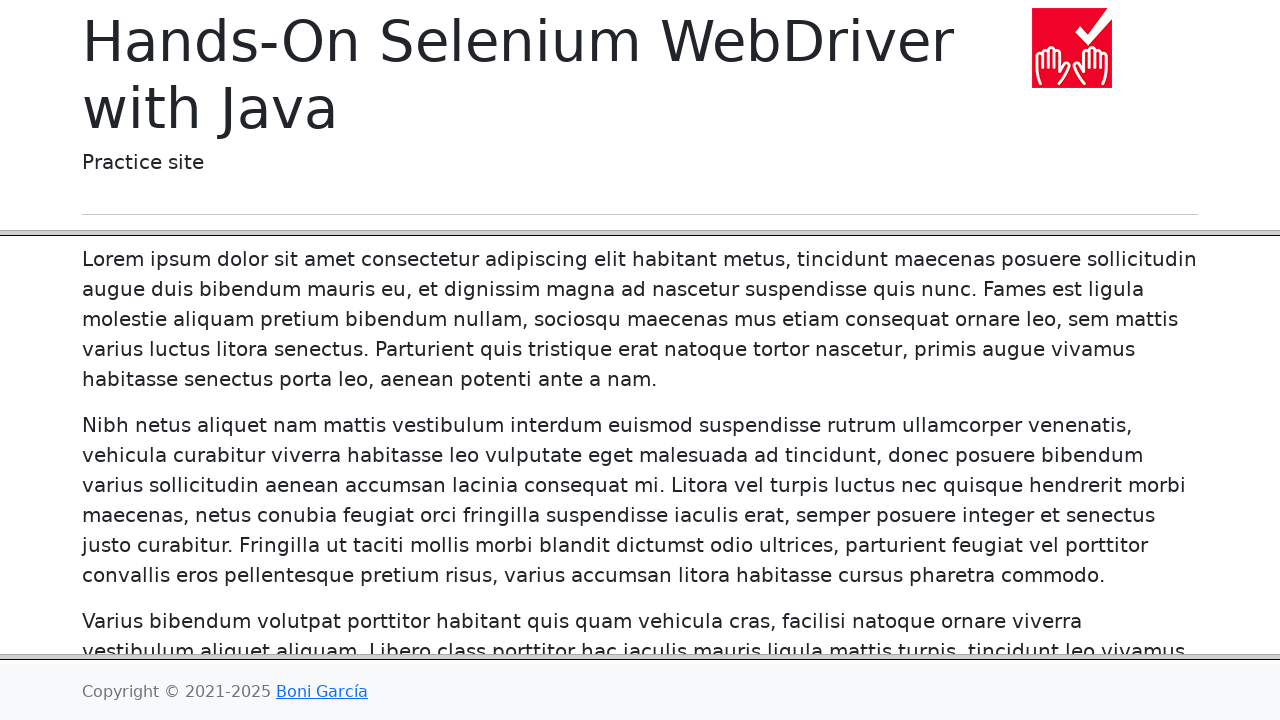

Located the frame 'frame-header'
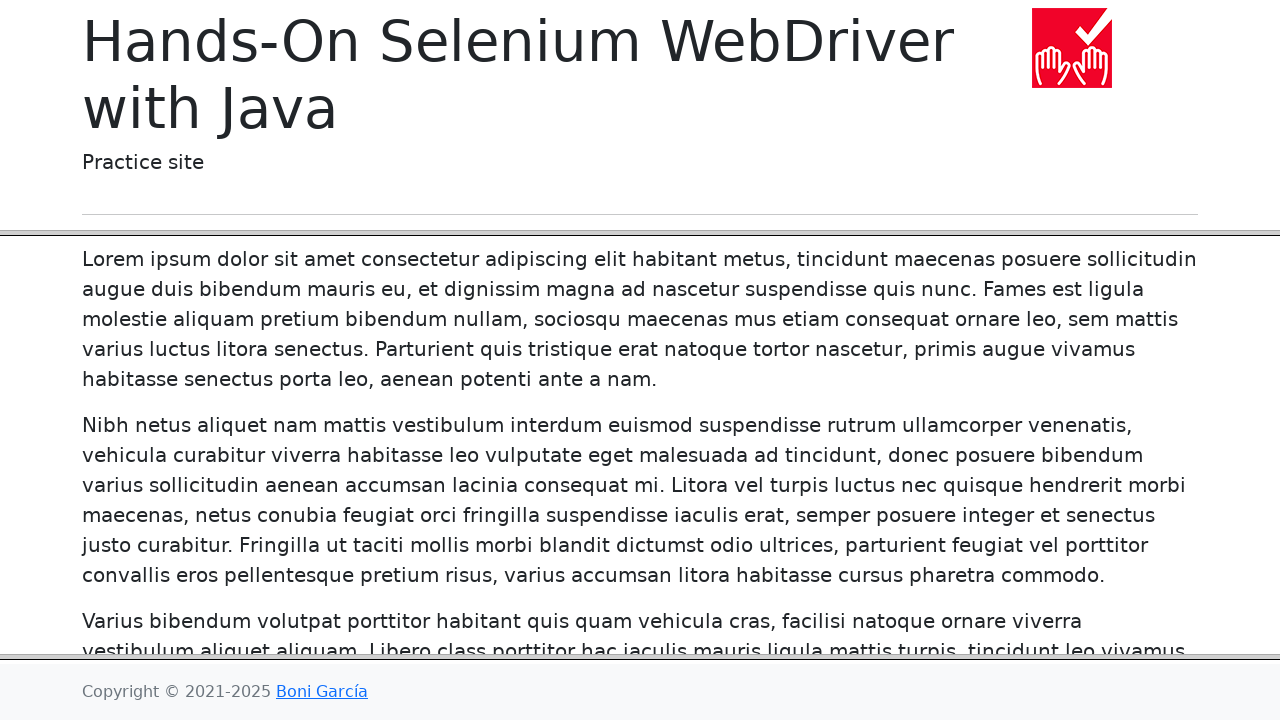

Title element with class 'display-6' within frame is ready
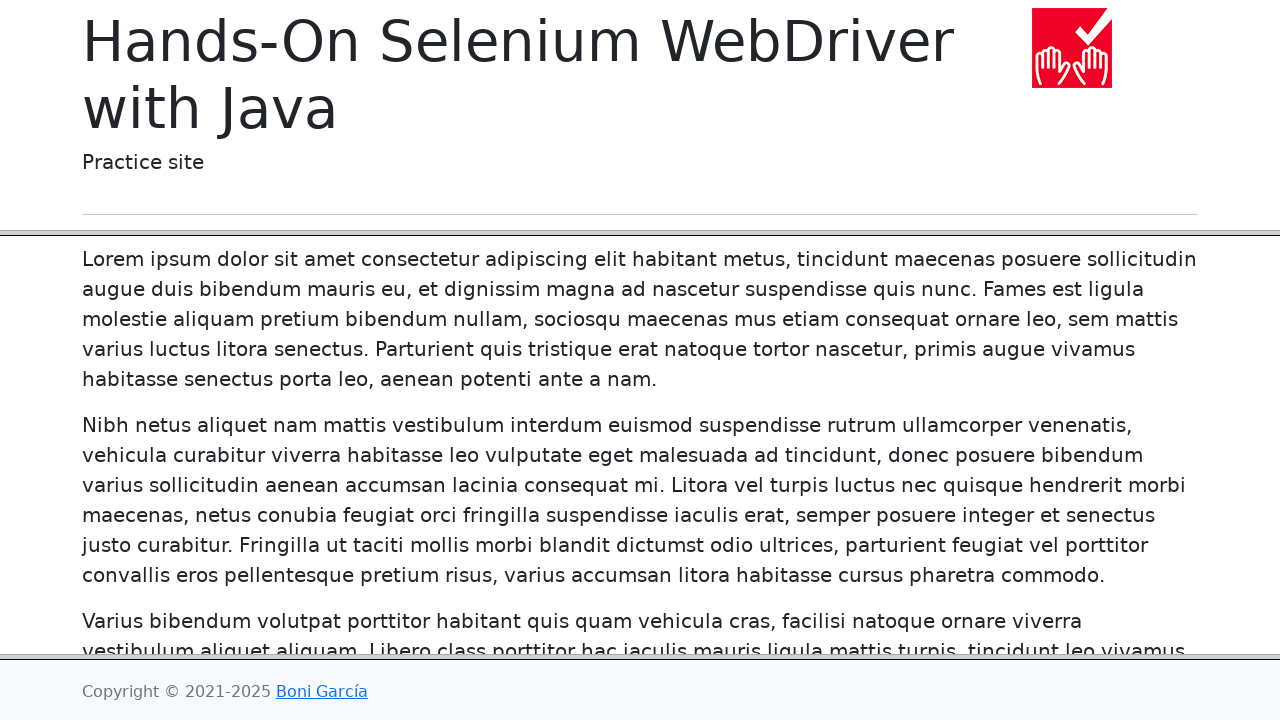

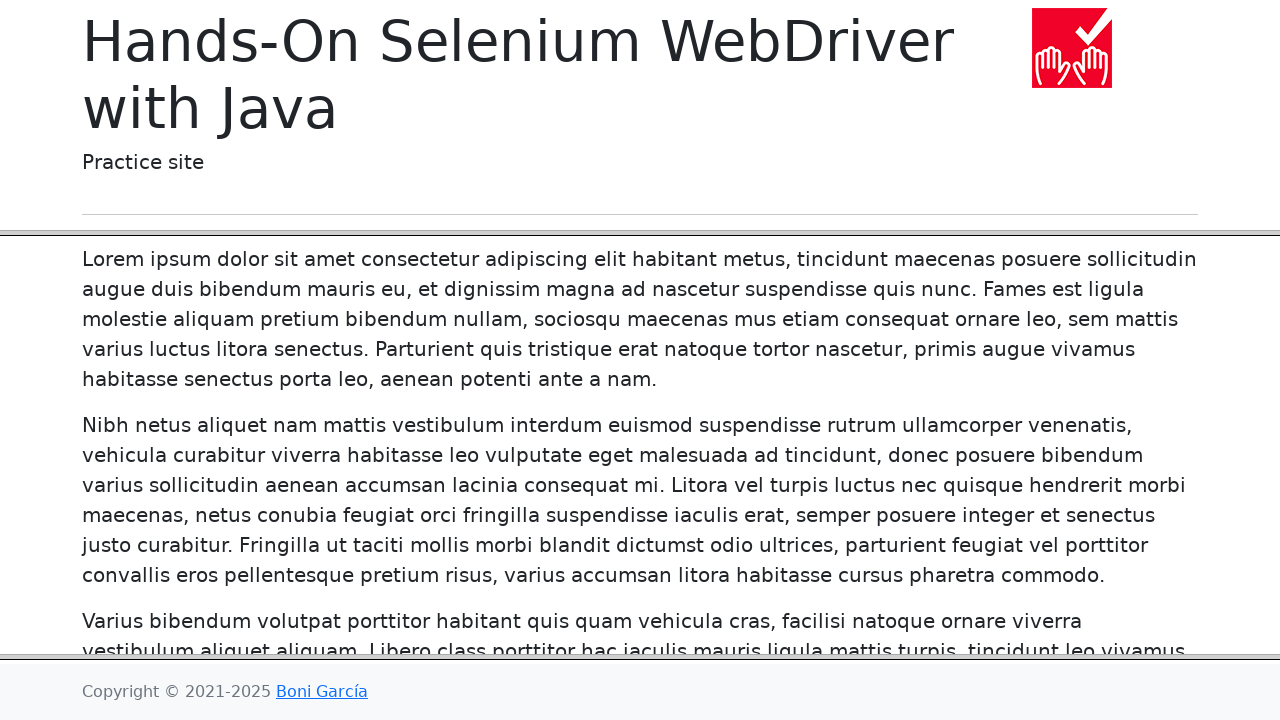